Navigates to AccuWeather forecast page for Waves, NC, scrolls down slightly, and captures a screenshot of the weather forecast page

Starting URL: https://www.accuweather.com/en/us/waves/27982/weather-forecast/2114998

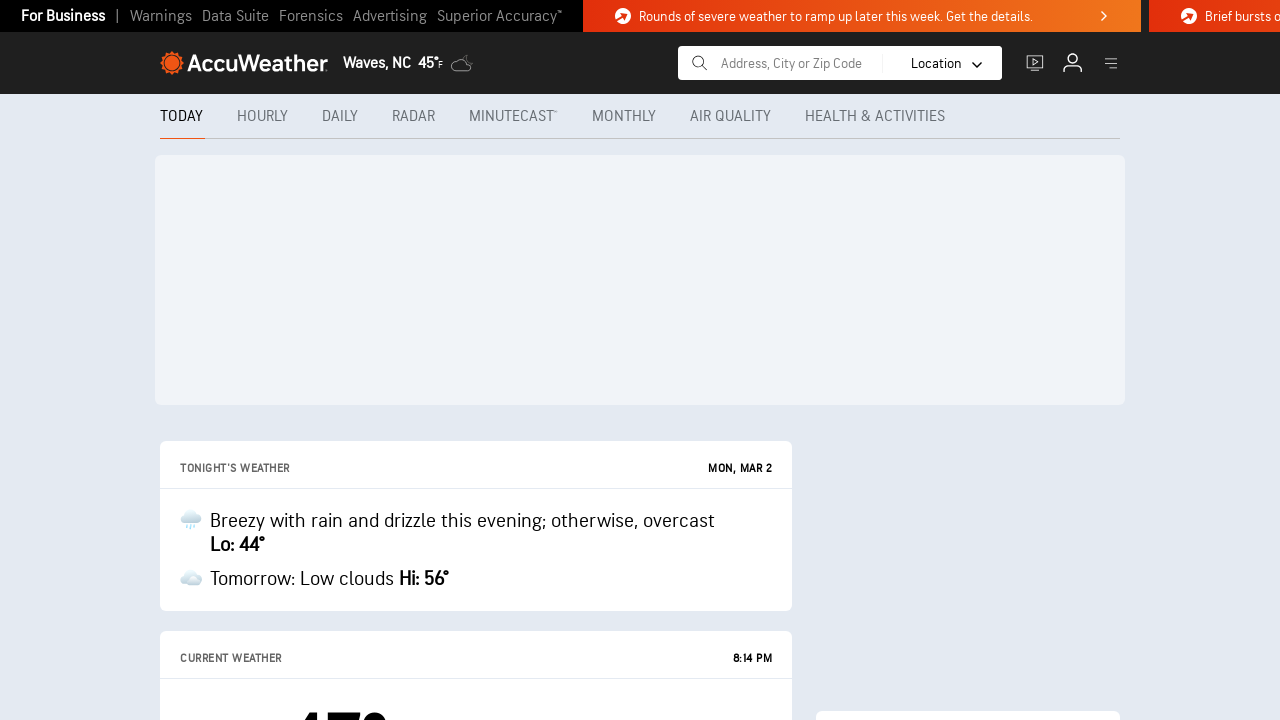

Scrolled down slightly on the page
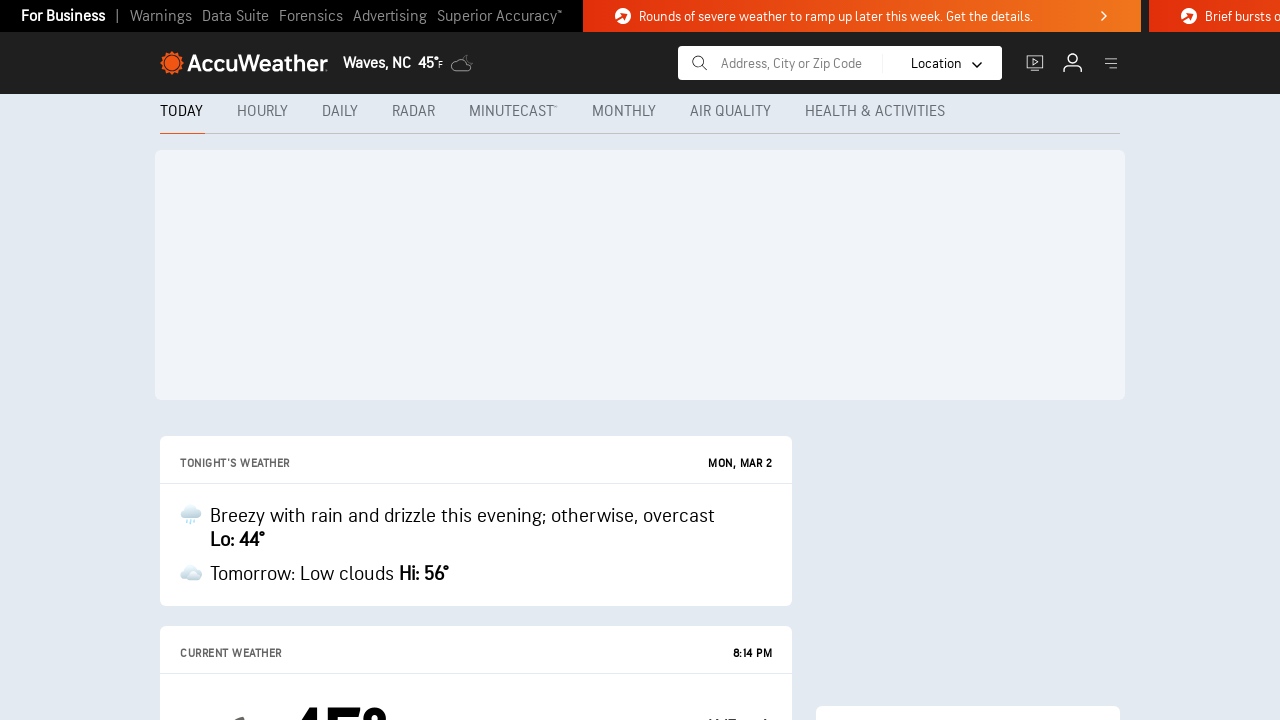

Weather forecast container loaded and is visible
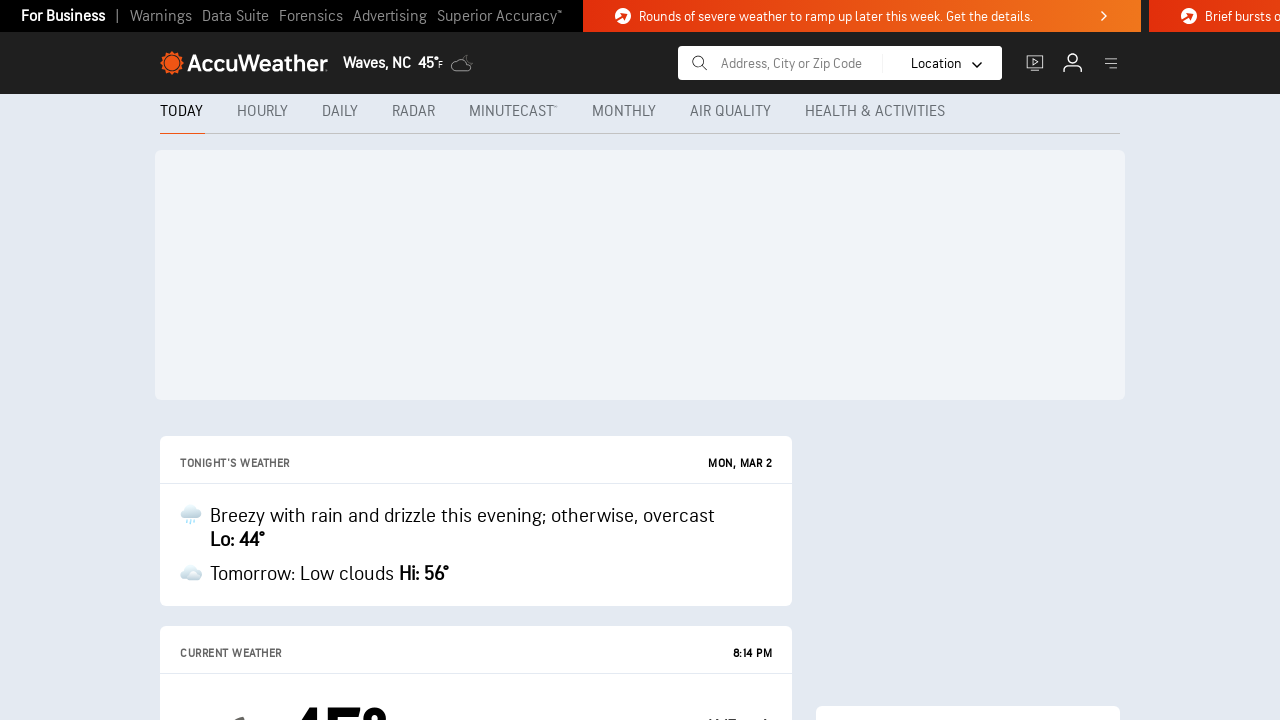

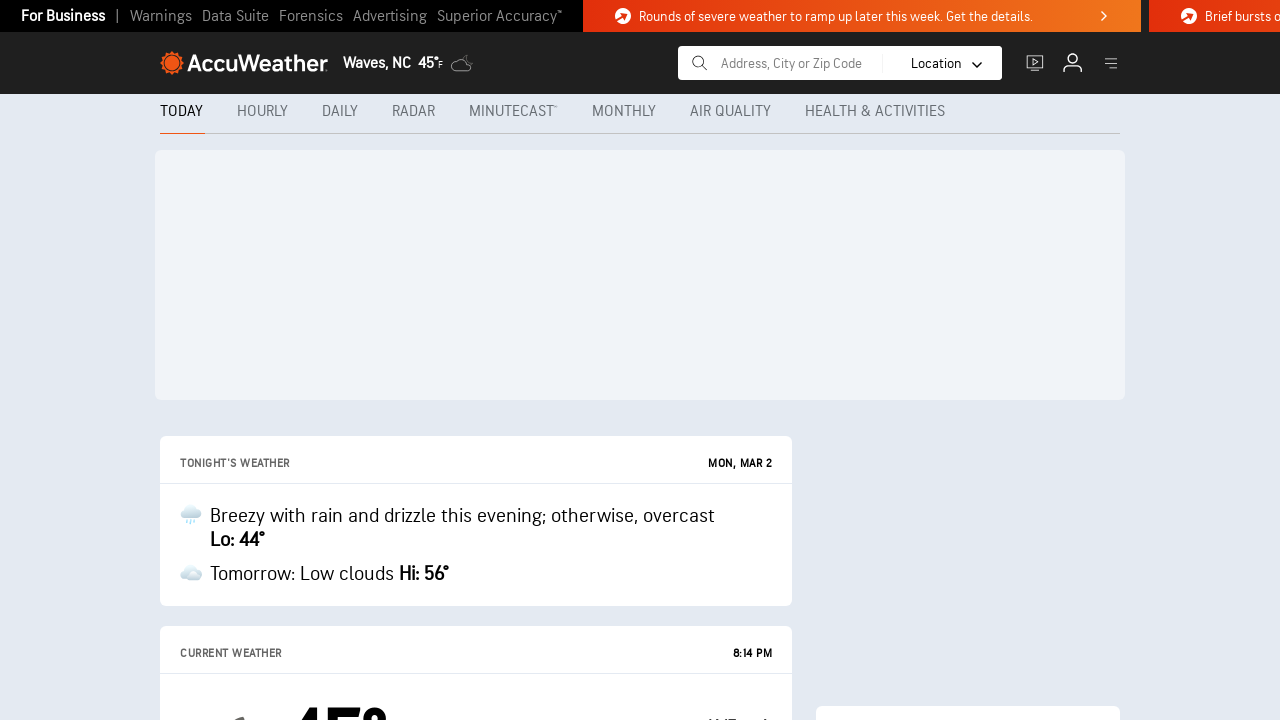